Navigates to OrangeHRM demo site and verifies the page title

Starting URL: https://opensource-demo.orangehrmlive.com/

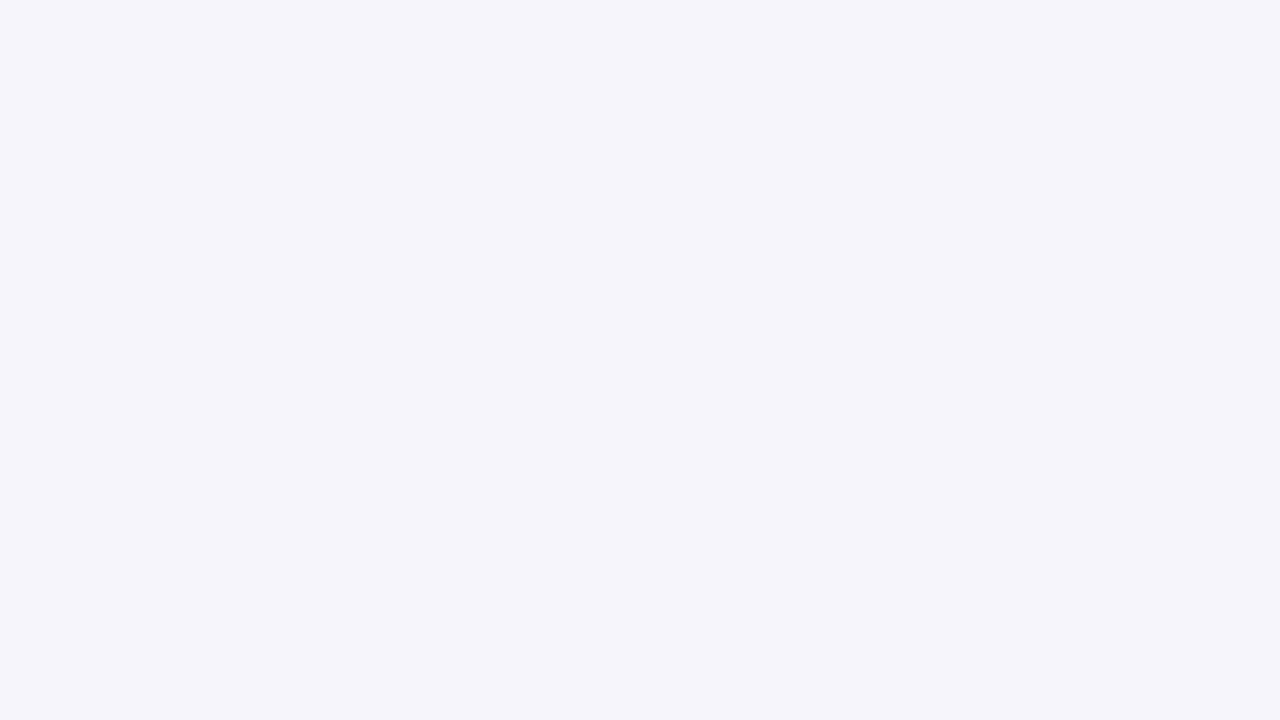

Navigated to OrangeHRM demo site
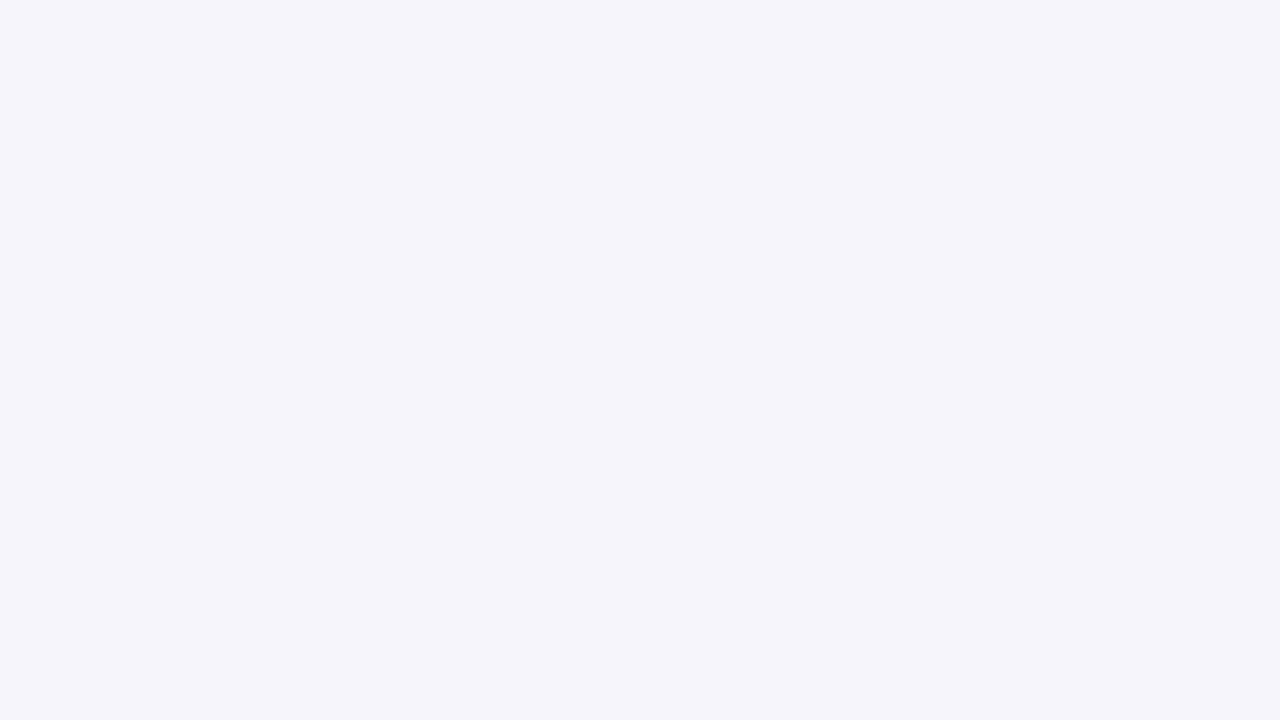

Retrieved page title
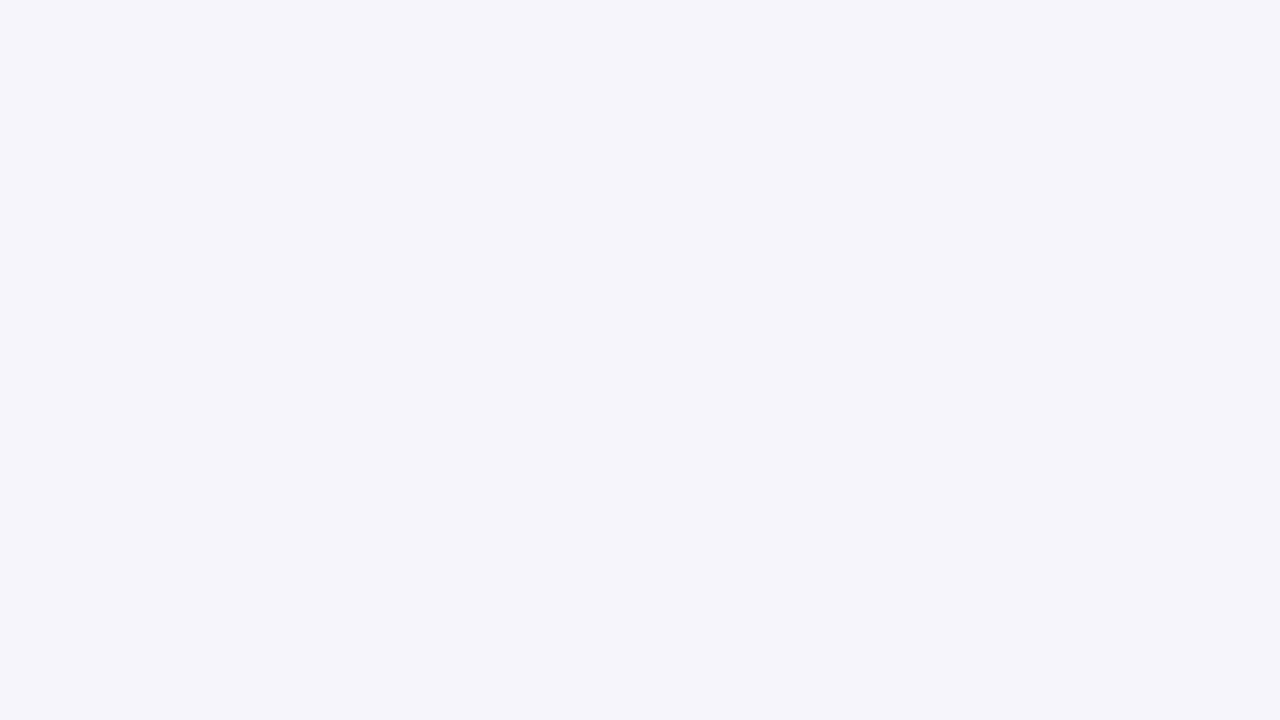

Verified page title matches 'OrangeHRM'
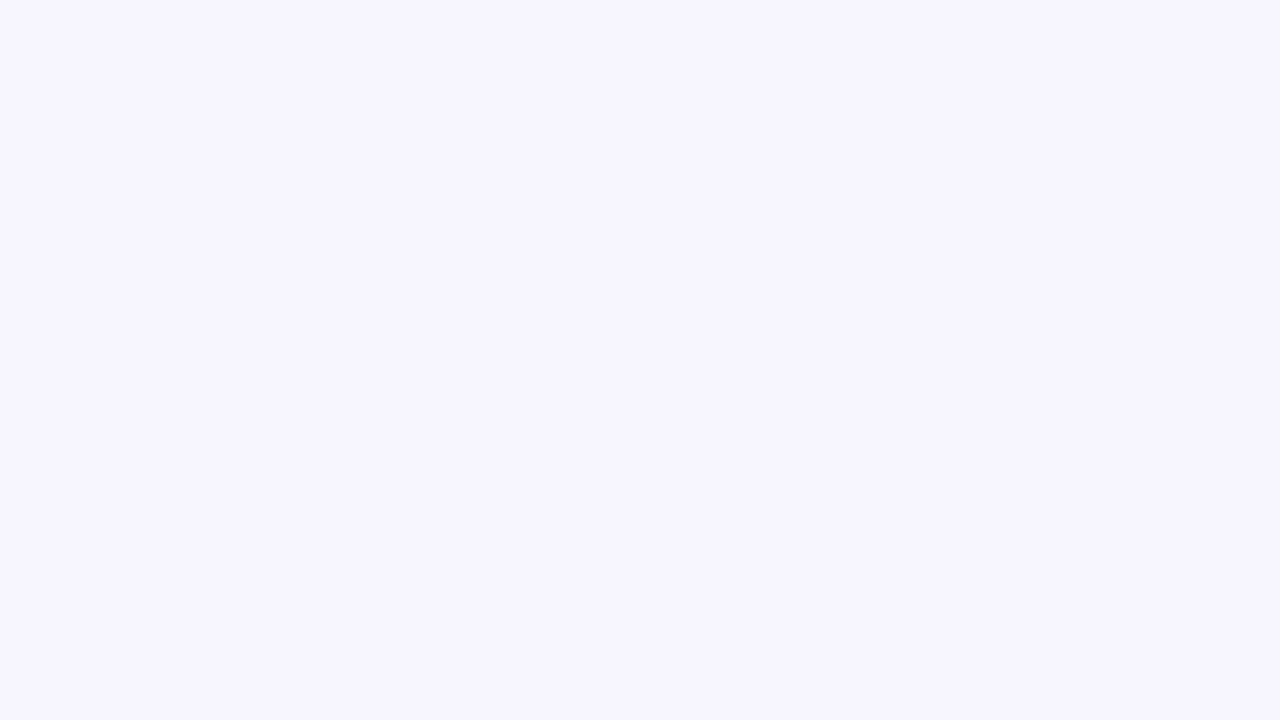

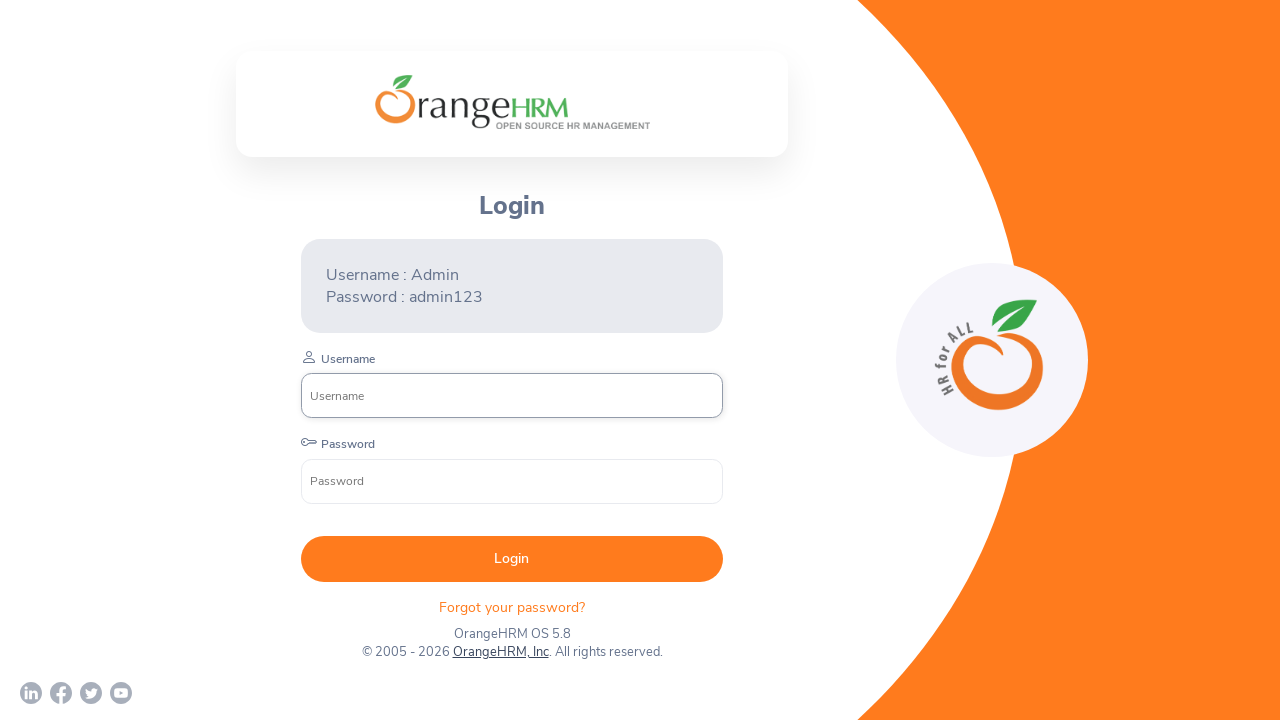